Tests that clicking the 'Use' tab makes it active and displays its content panel

Starting URL: https://demoqa.com/tabs

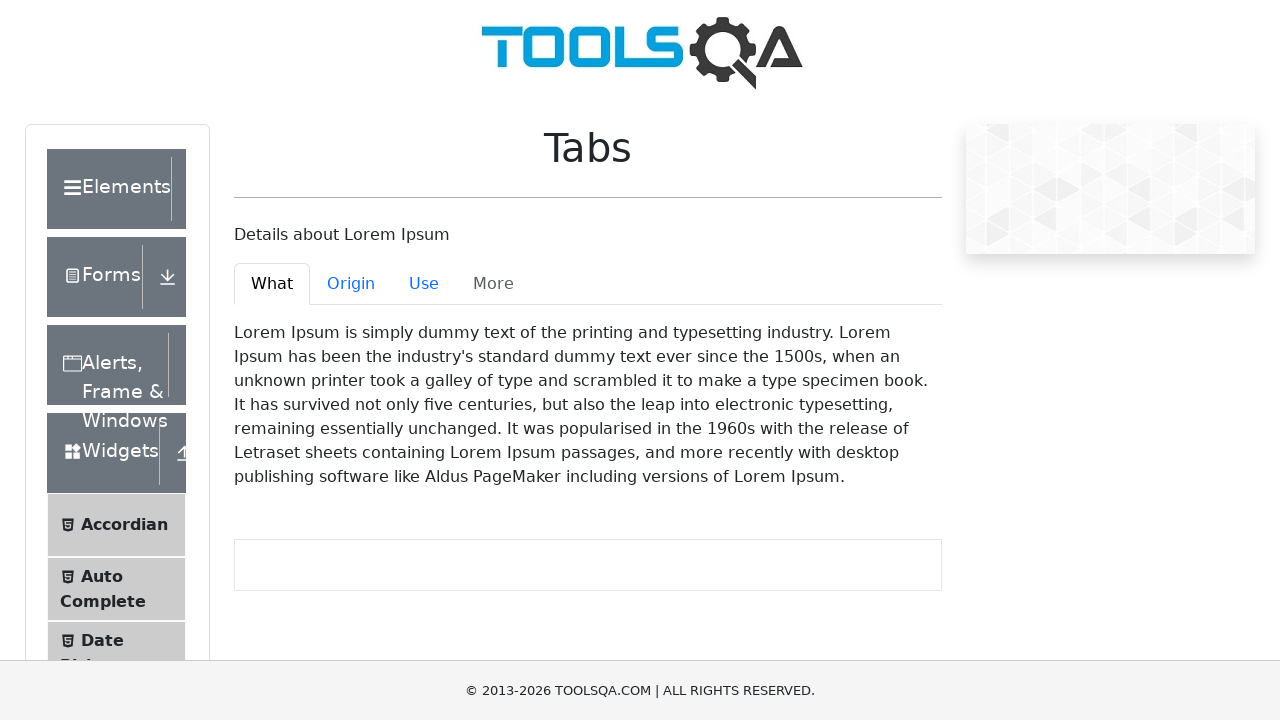

Clicked the 'Use' tab at (424, 284) on #demo-tab-use
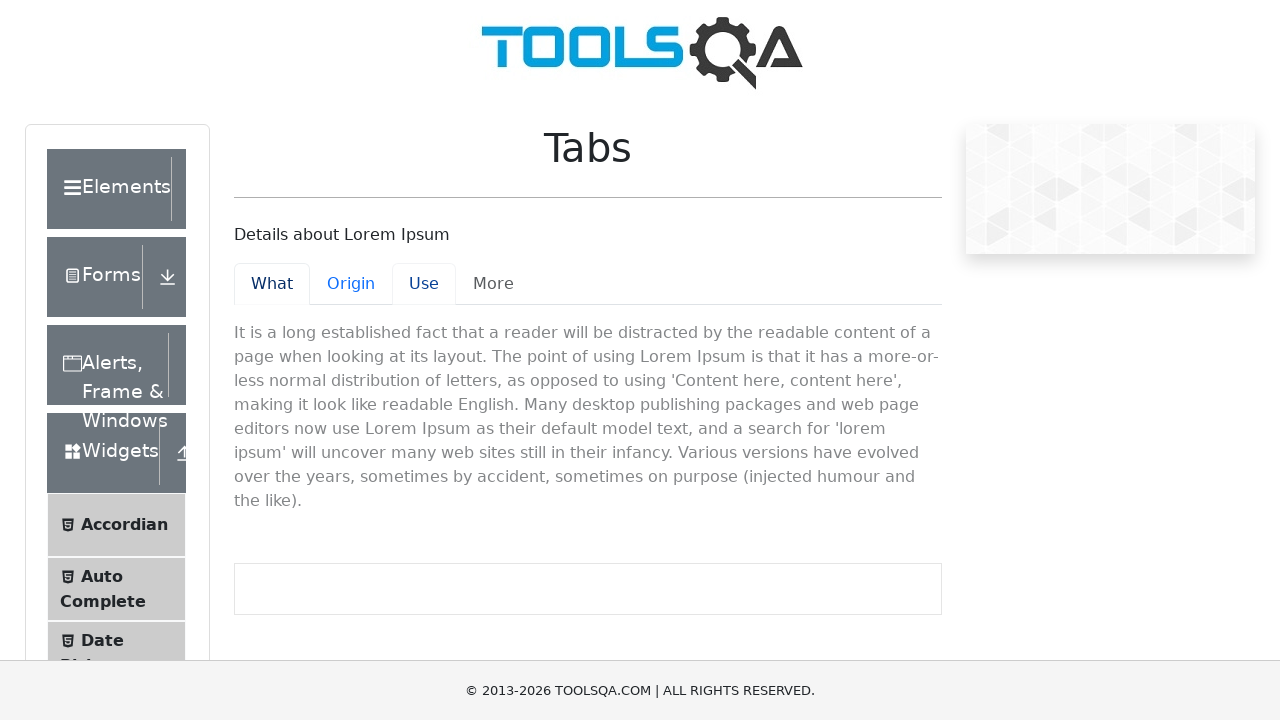

Verified the 'Use' tab is now active
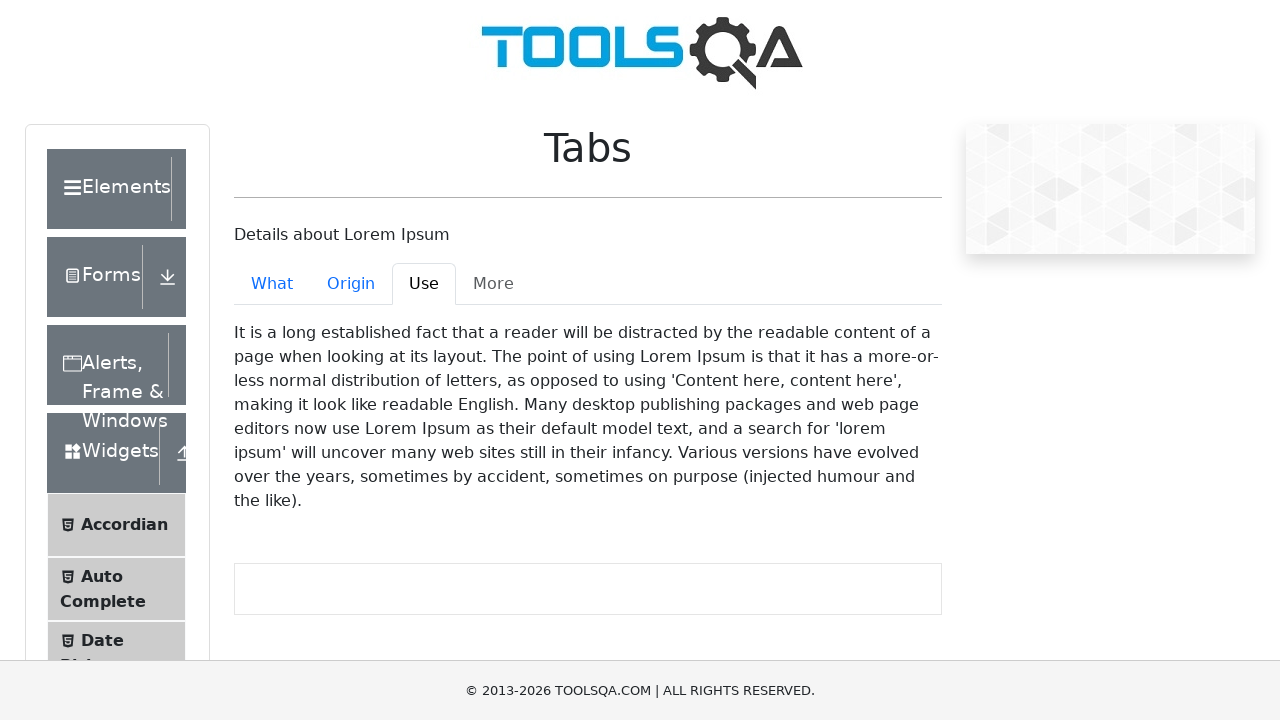

Verified the 'Use' panel content is visible
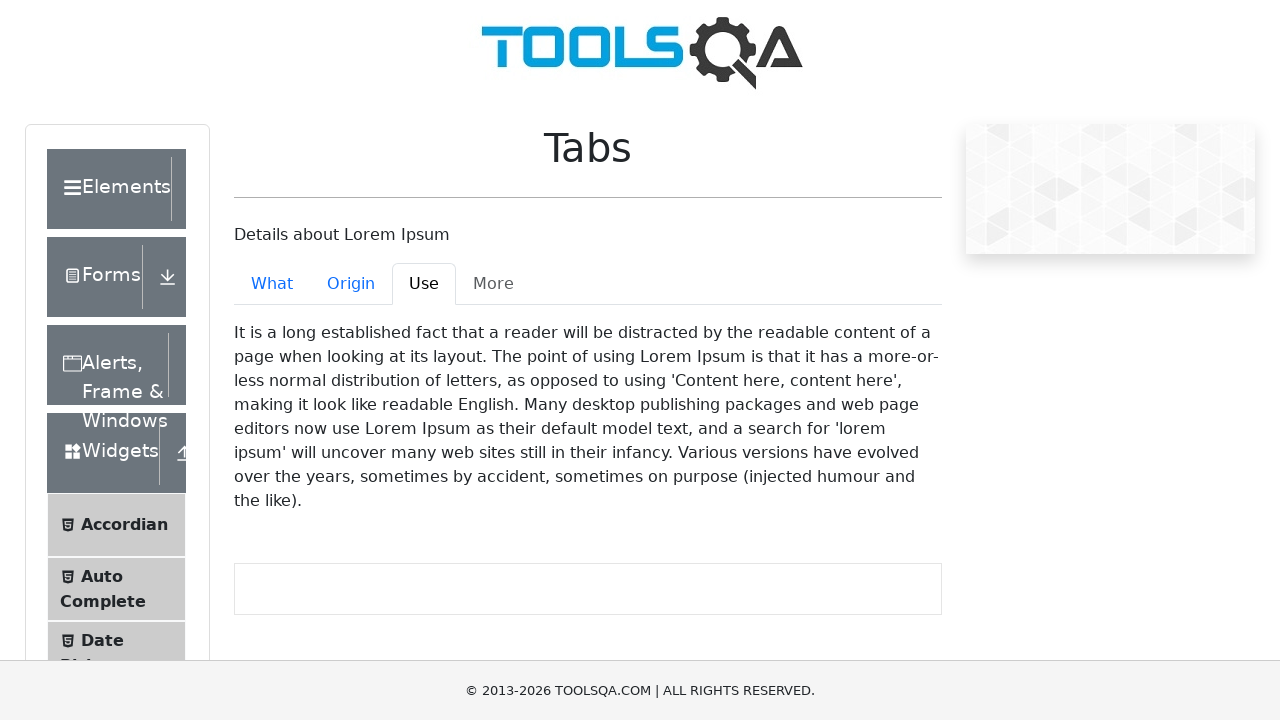

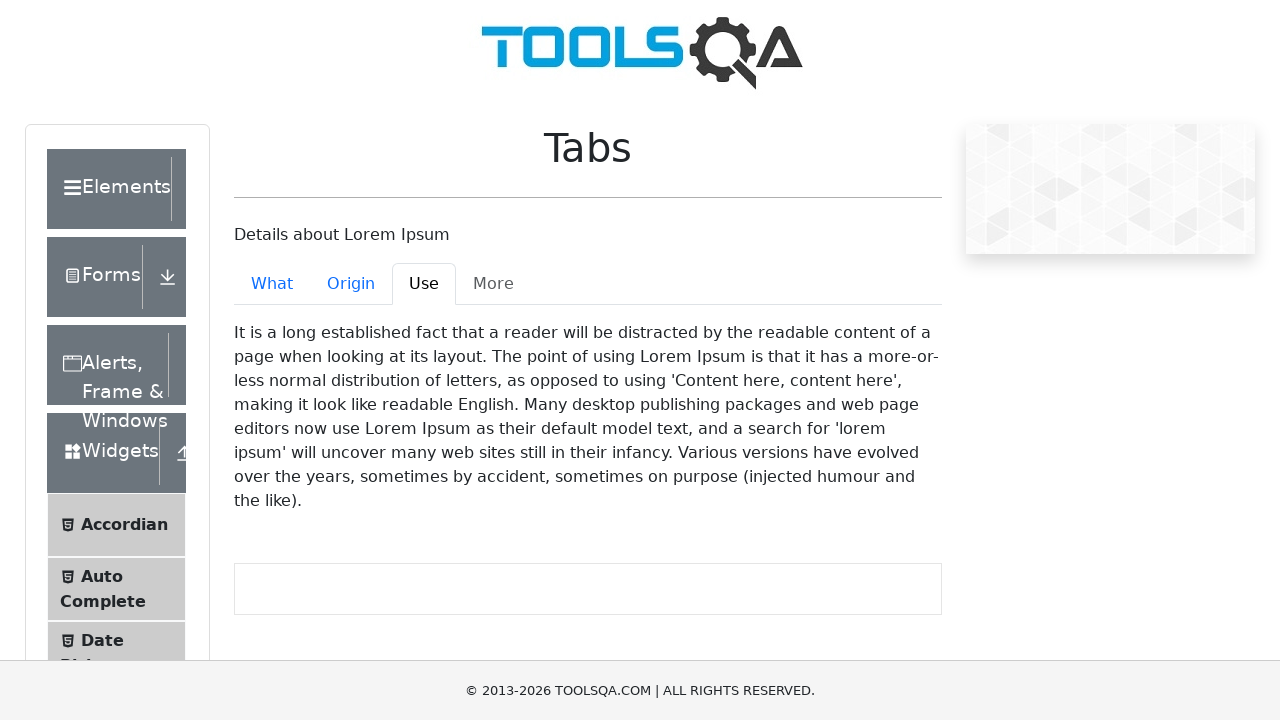